Navigates to OrangeHRM demo login page and clicks on the OrangeHRM, Inc branding/footer link

Starting URL: https://opensource-demo.orangehrmlive.com/web/index.php/auth/login

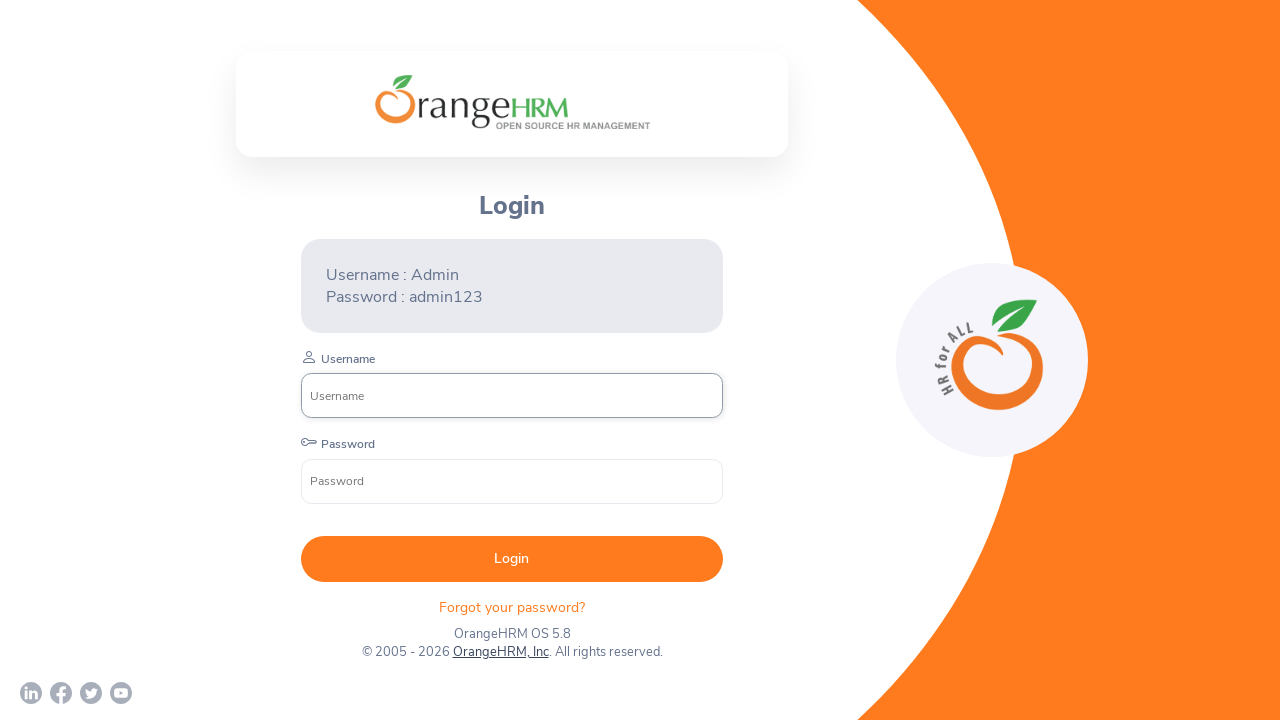

Waited for page to load (networkidle)
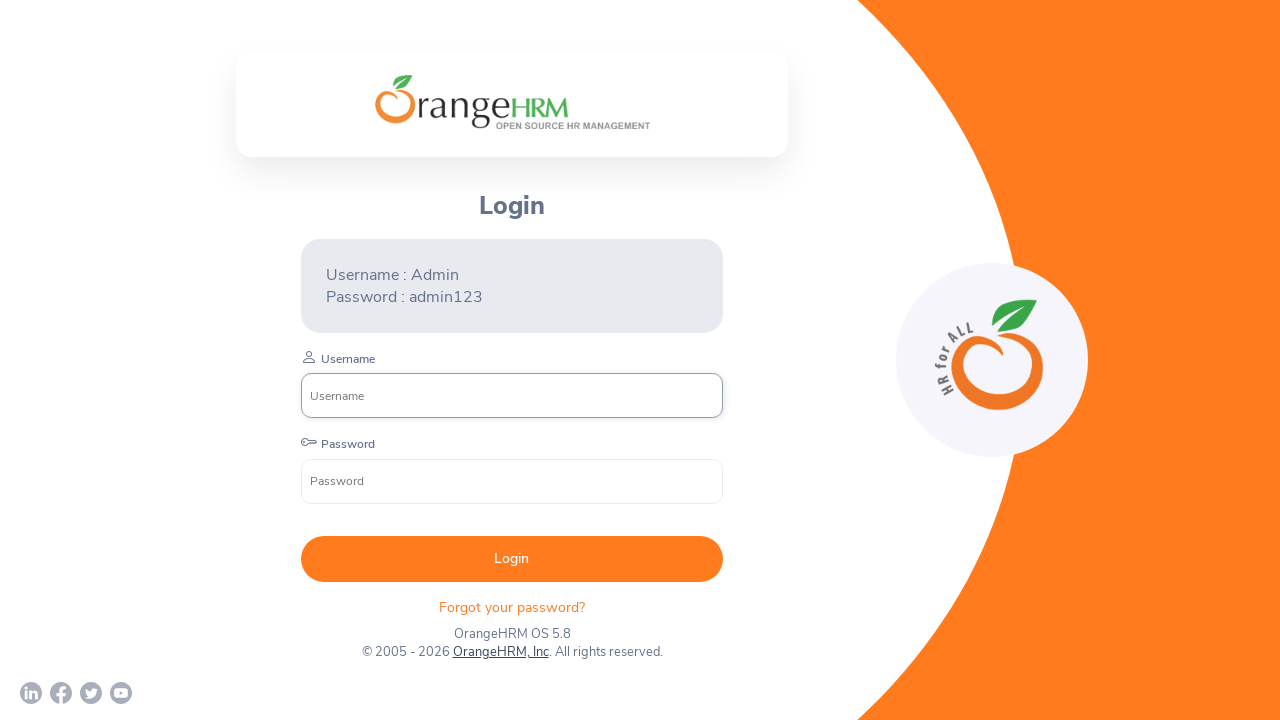

Clicked on OrangeHRM, Inc branding/footer link at (500, 652) on xpath=//a[normalize-space()='OrangeHRM, Inc']
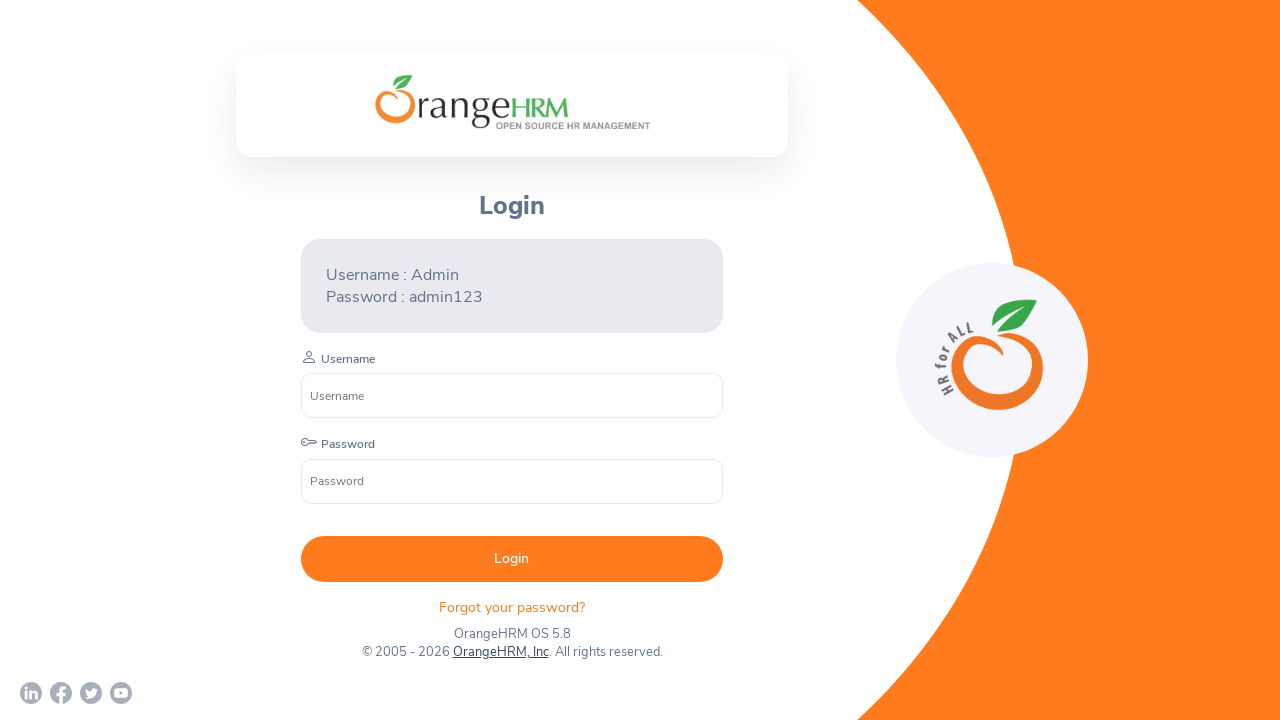

Waited for navigation to complete (networkidle)
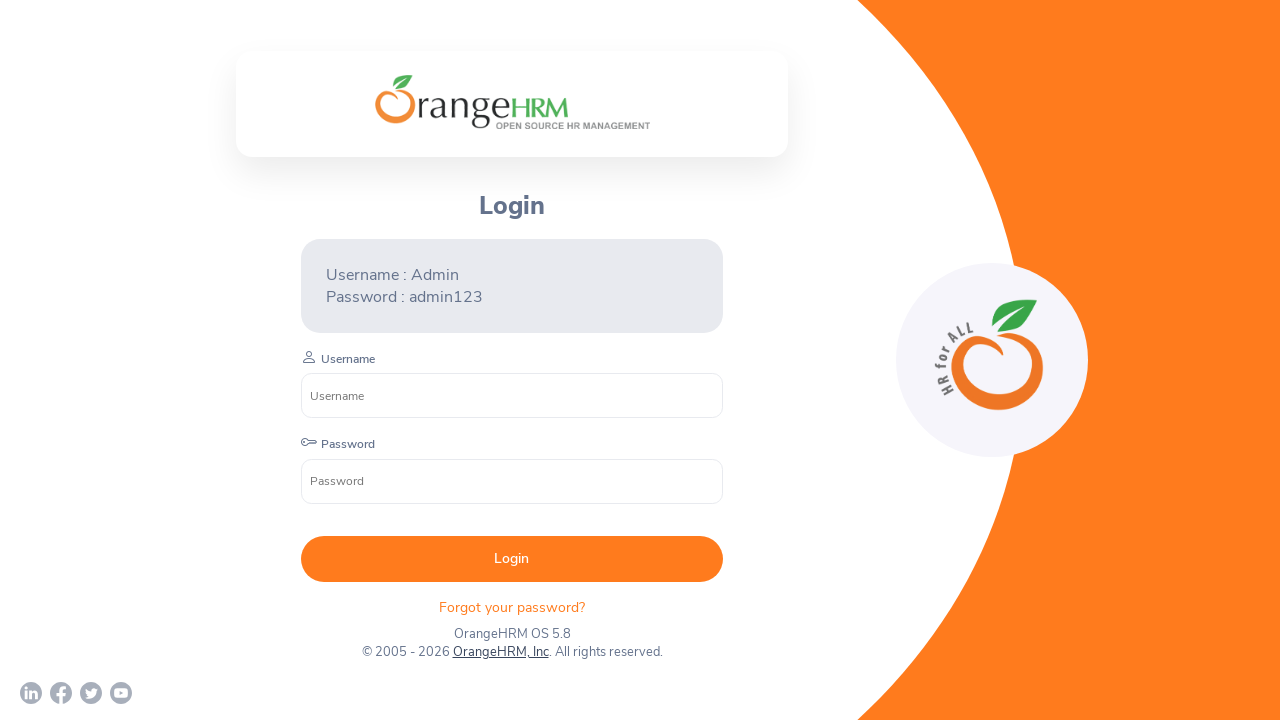

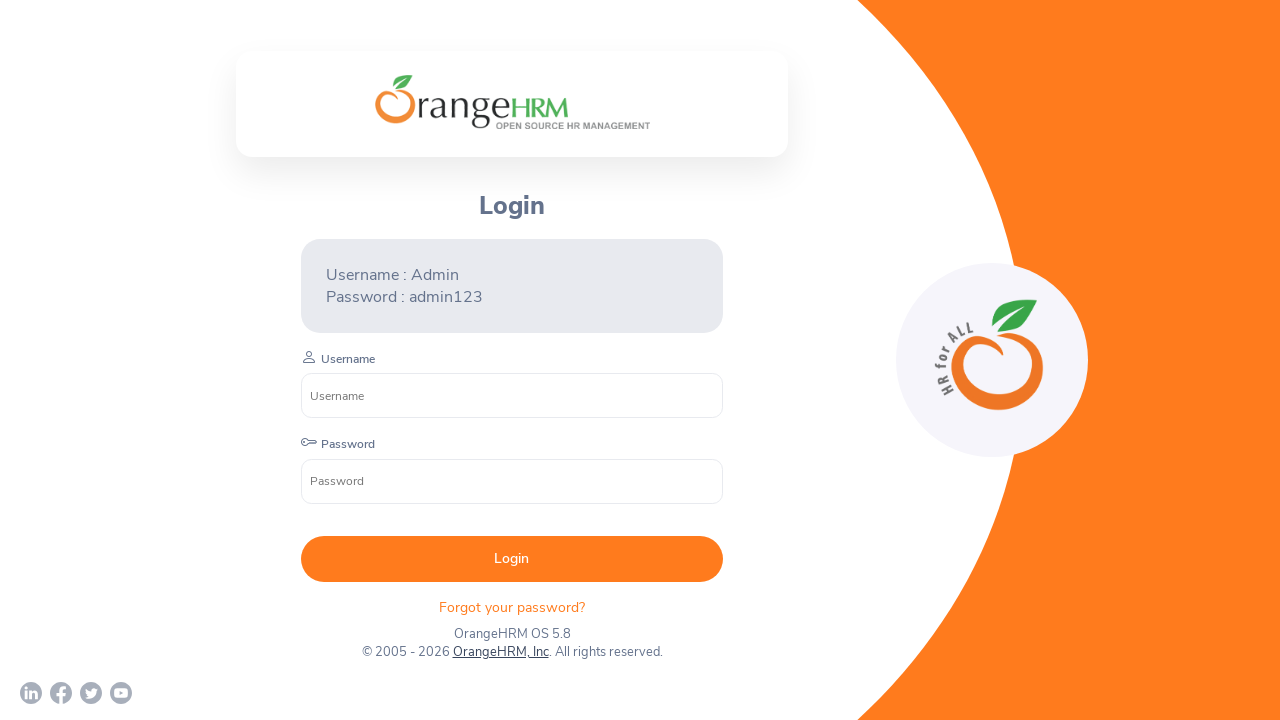